Tests accepting and dismissing a JavaScript confirm dialog by clicking a button twice and handling the confirm dialog differently each time

Starting URL: https://automationfc.github.io/basic-form/index.html

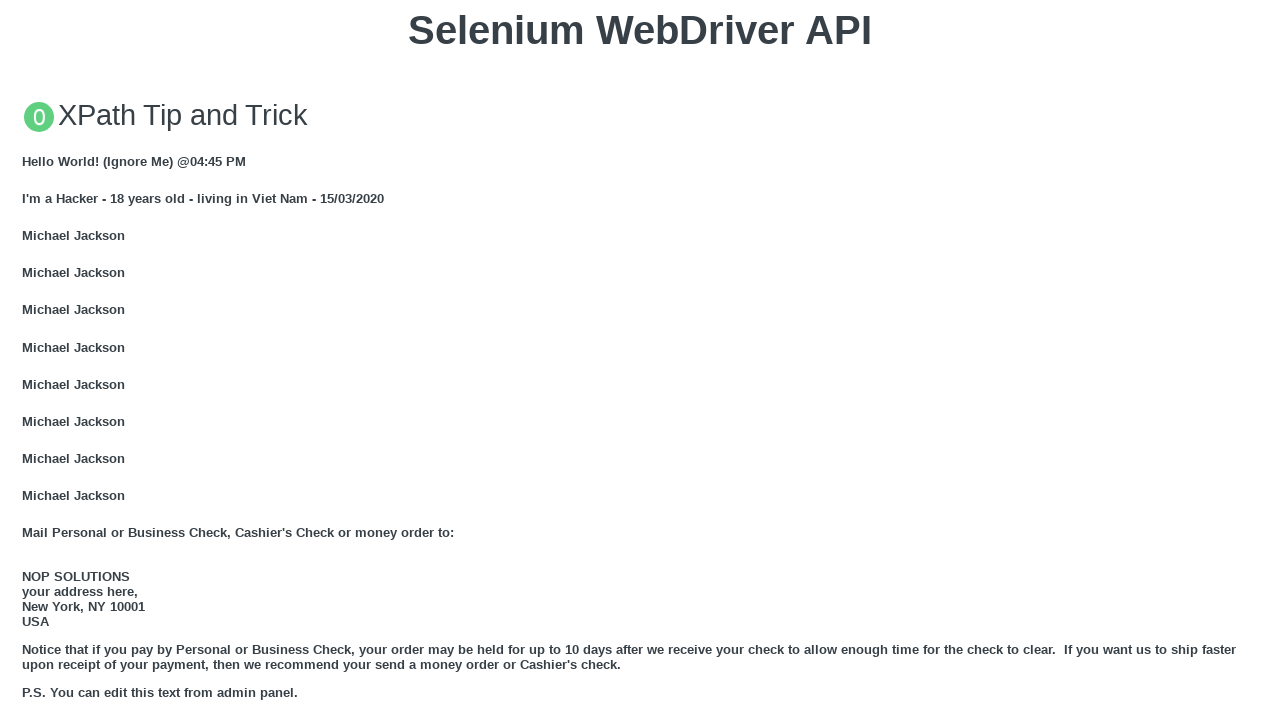

Set up dialog handler to accept the confirm dialog
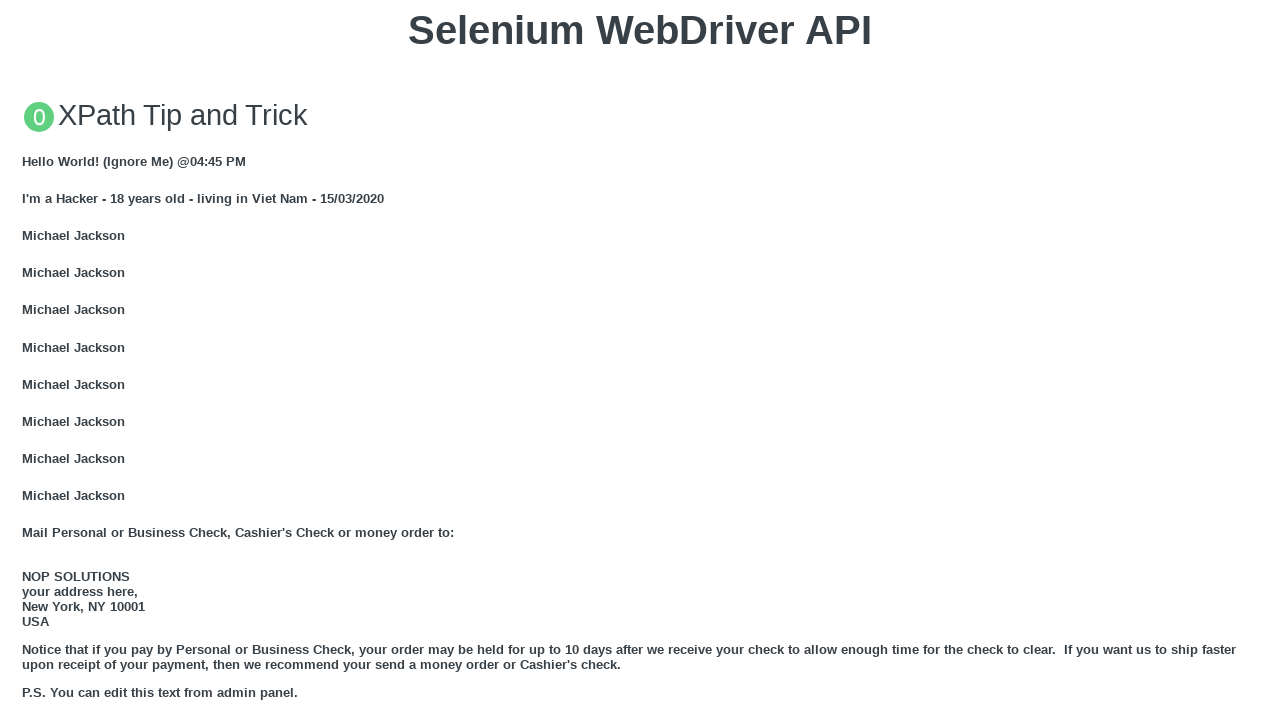

Clicked 'Click for JS Confirm' button to trigger confirm dialog at (640, 360) on xpath=//button[text()='Click for JS Confirm']
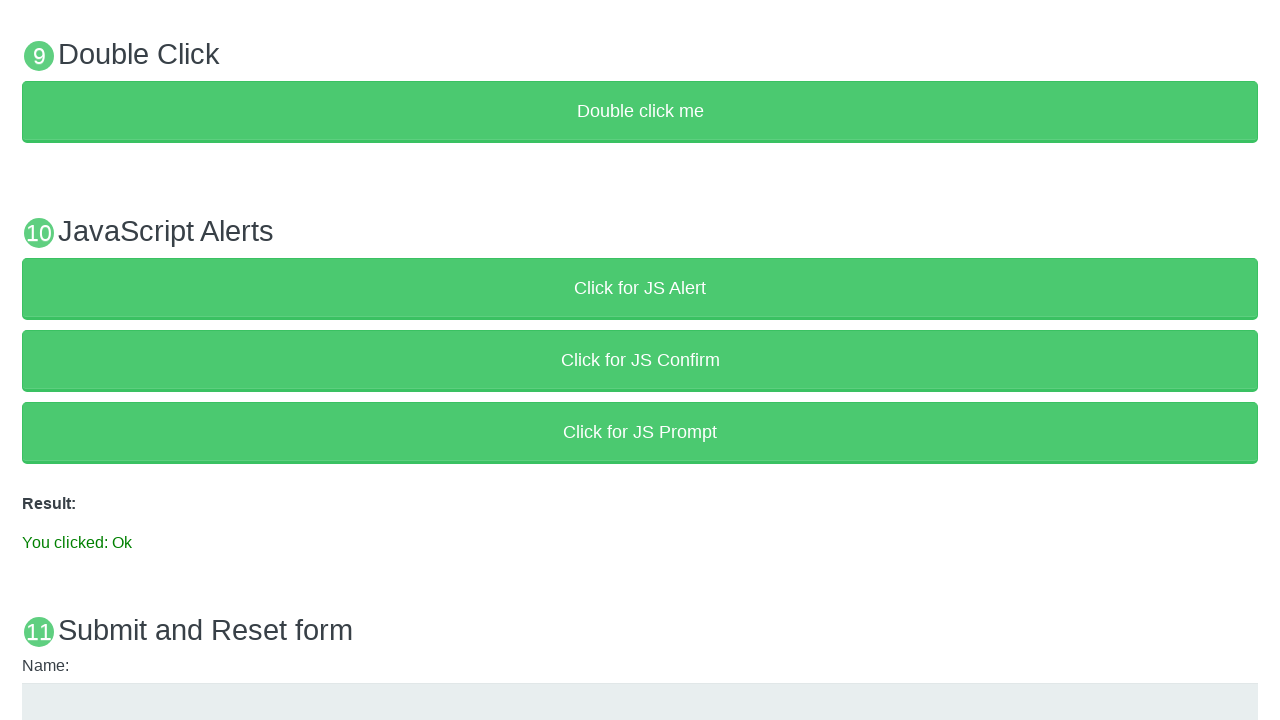

Retrieved result text after accepting confirm dialog
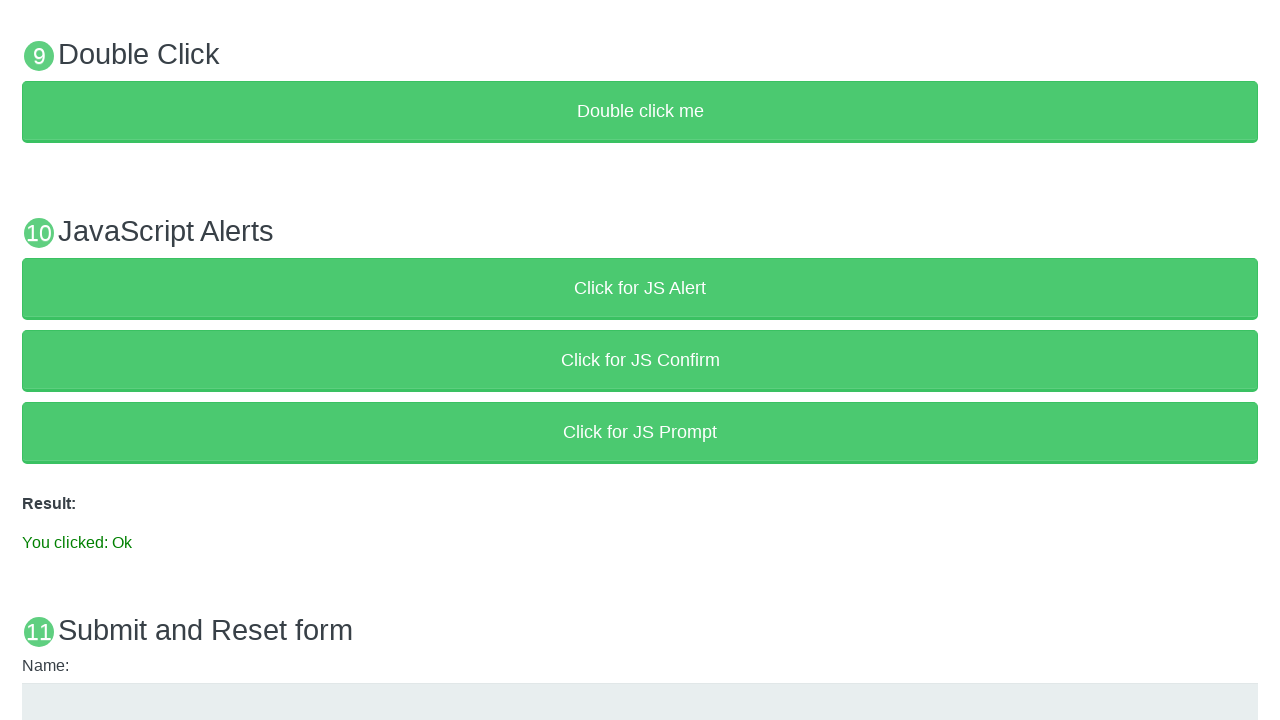

Verified result text equals 'You clicked: Ok'
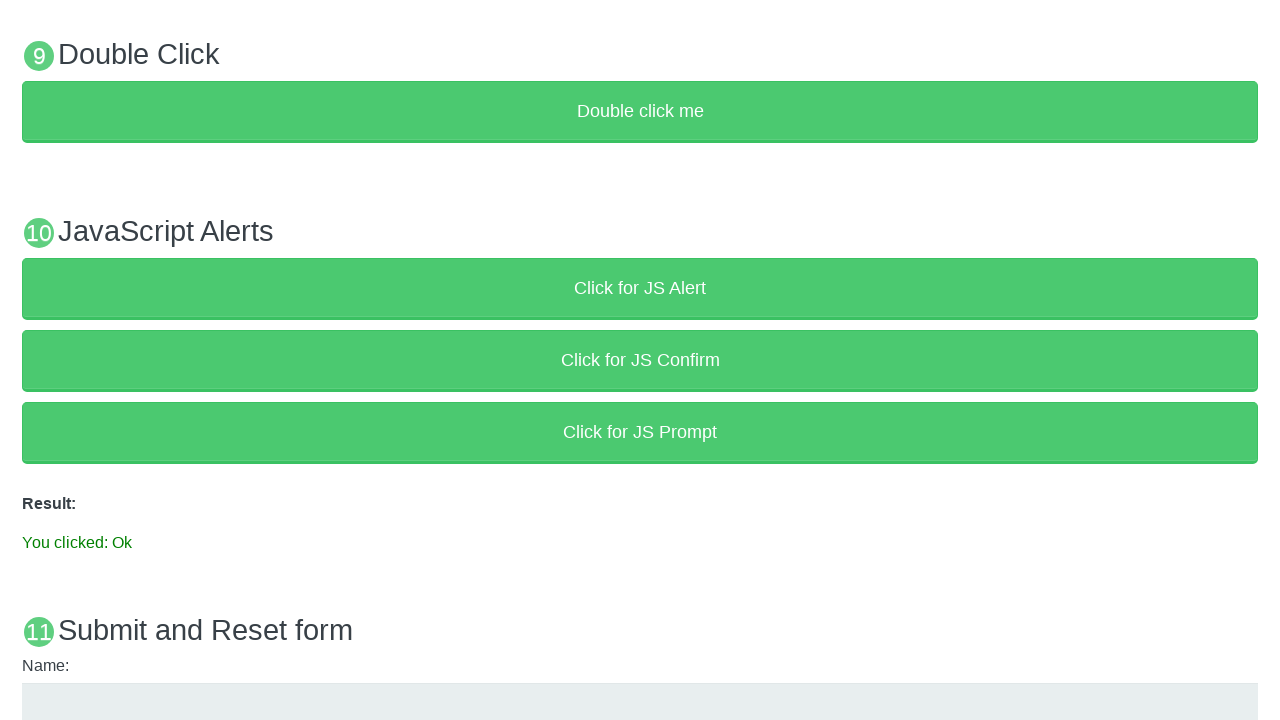

Set up dialog handler to dismiss the confirm dialog
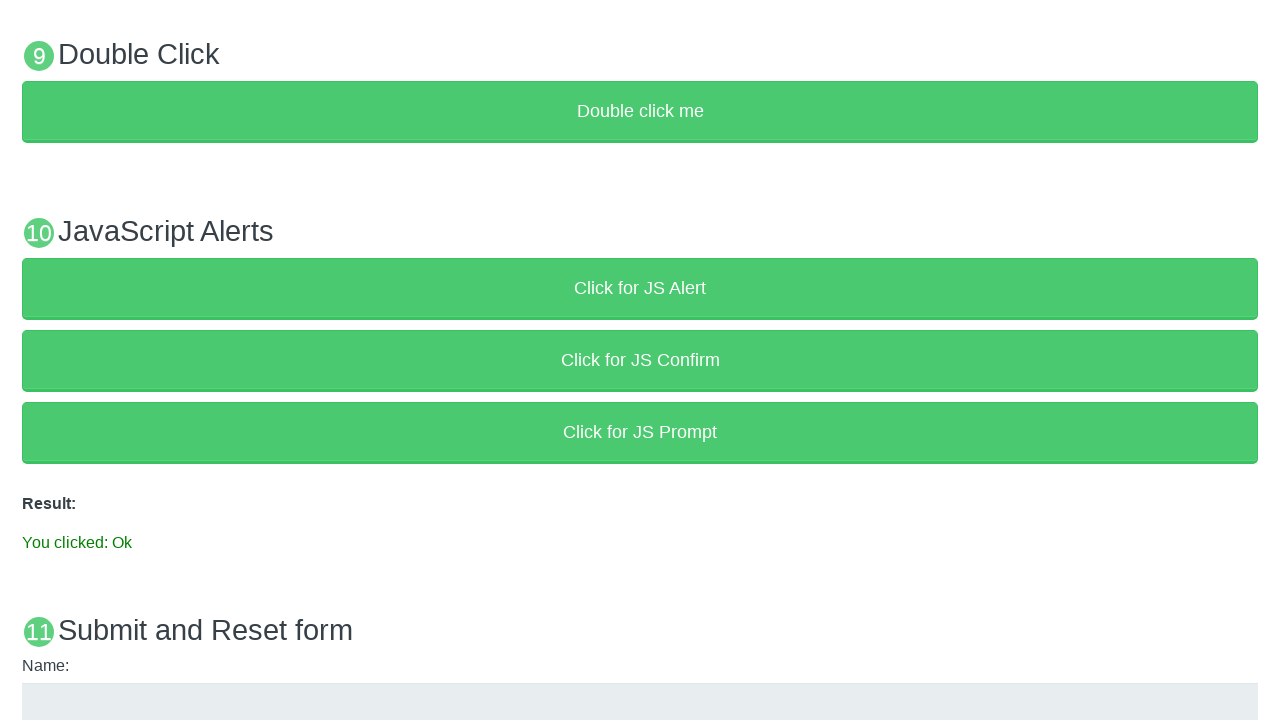

Clicked 'Click for JS Confirm' button to trigger confirm dialog again at (640, 360) on xpath=//button[text()='Click for JS Confirm']
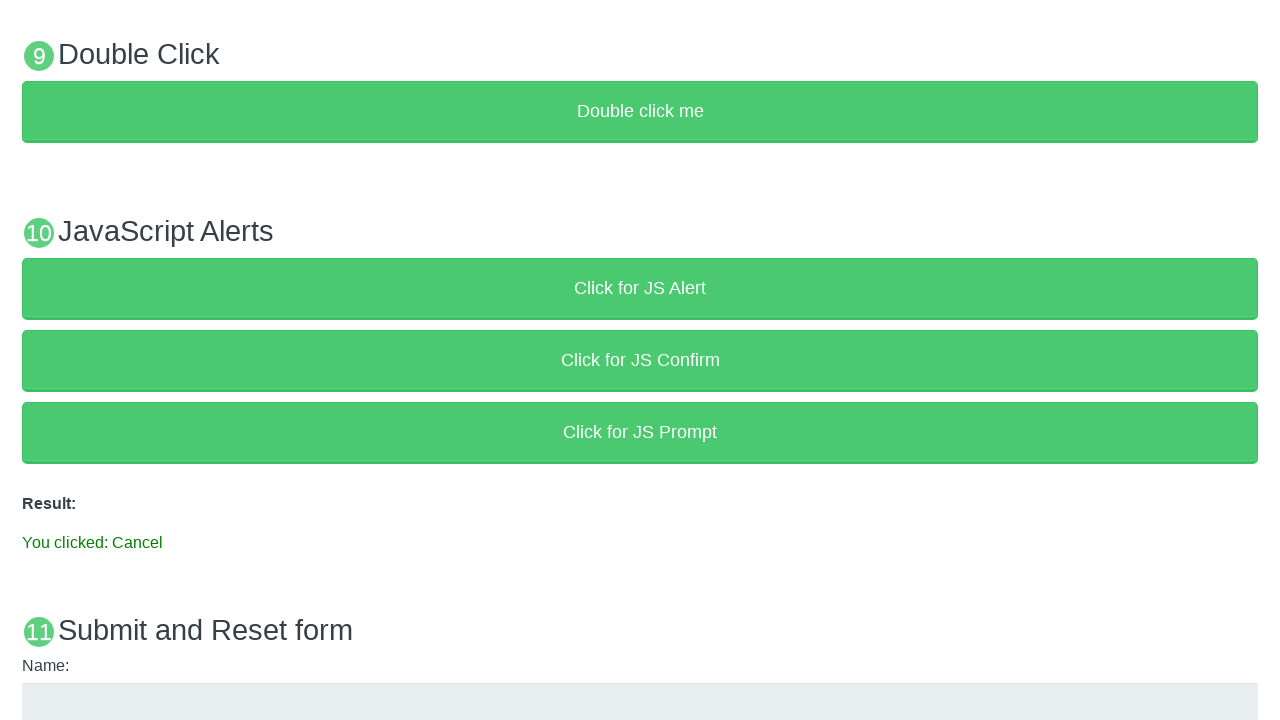

Retrieved result text after dismissing confirm dialog
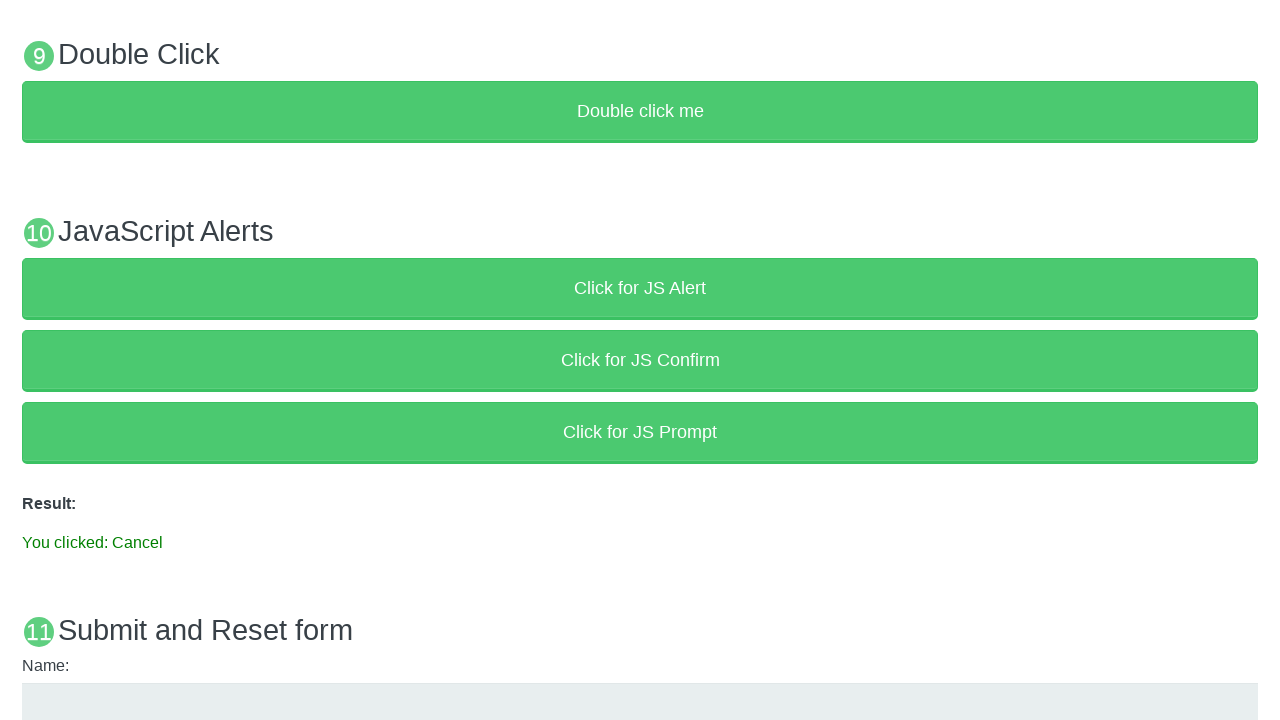

Verified result text equals 'You clicked: Cancel'
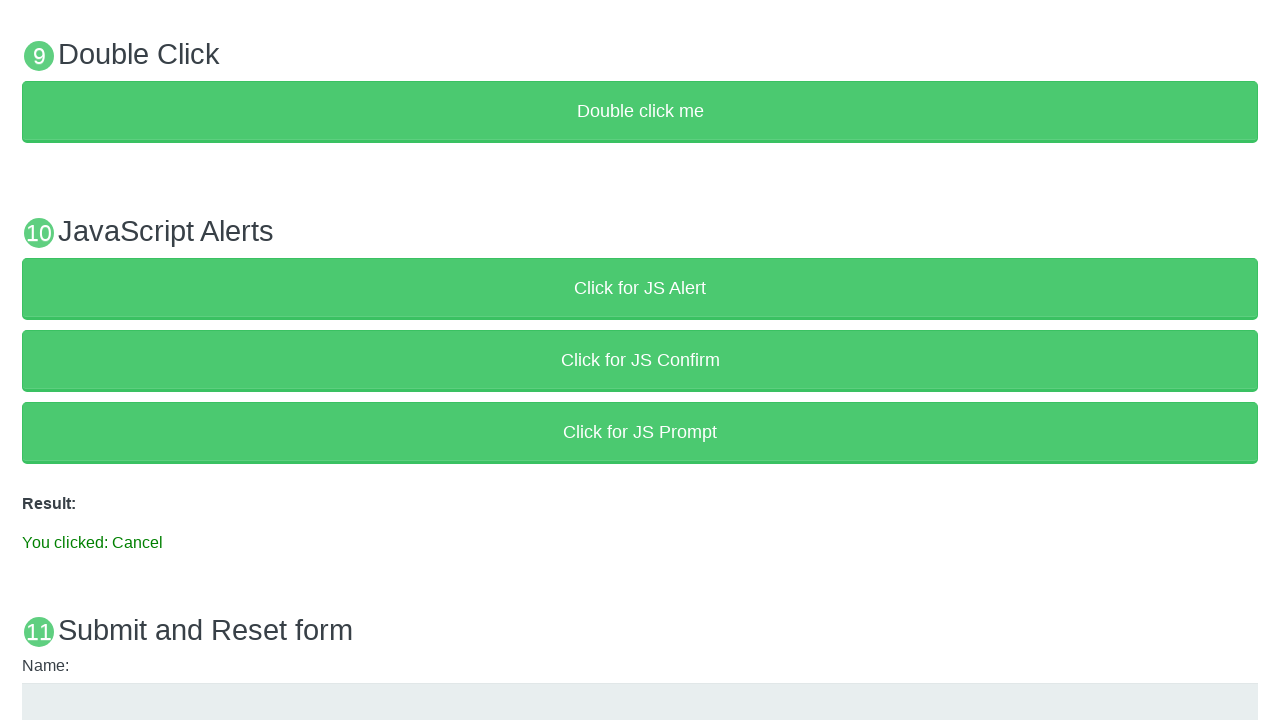

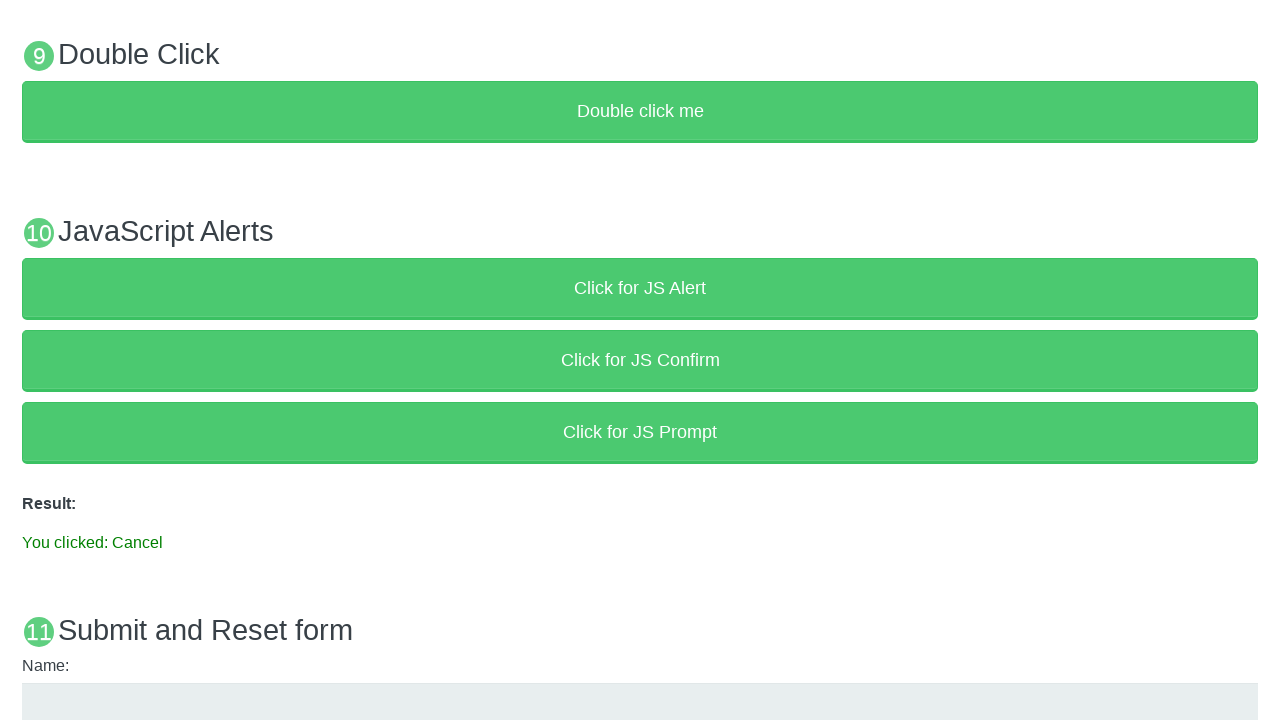